Tests JavaScript prompt alert functionality by triggering a prompt, entering text, accepting it, and verifying the result message

Starting URL: http://practice.cydeo.com/javascript_alerts

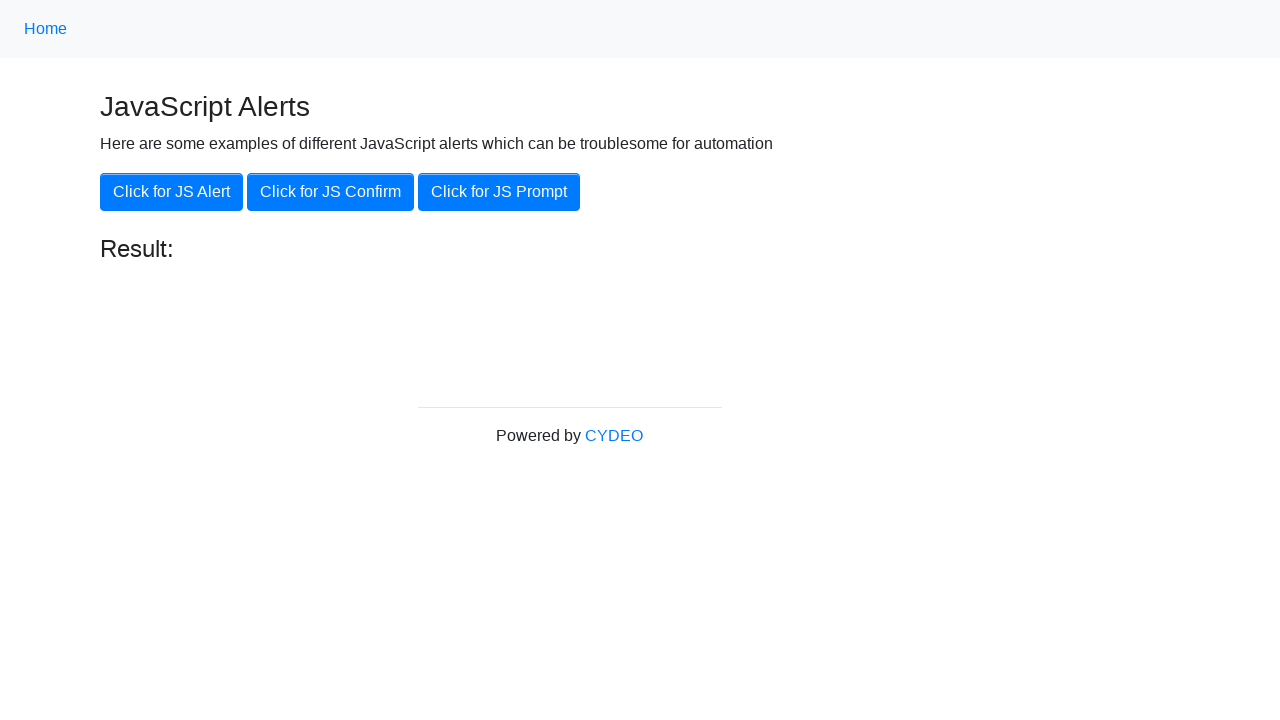

Clicked button to trigger JavaScript prompt at (499, 192) on xpath=//button[@onclick='jsPrompt()']
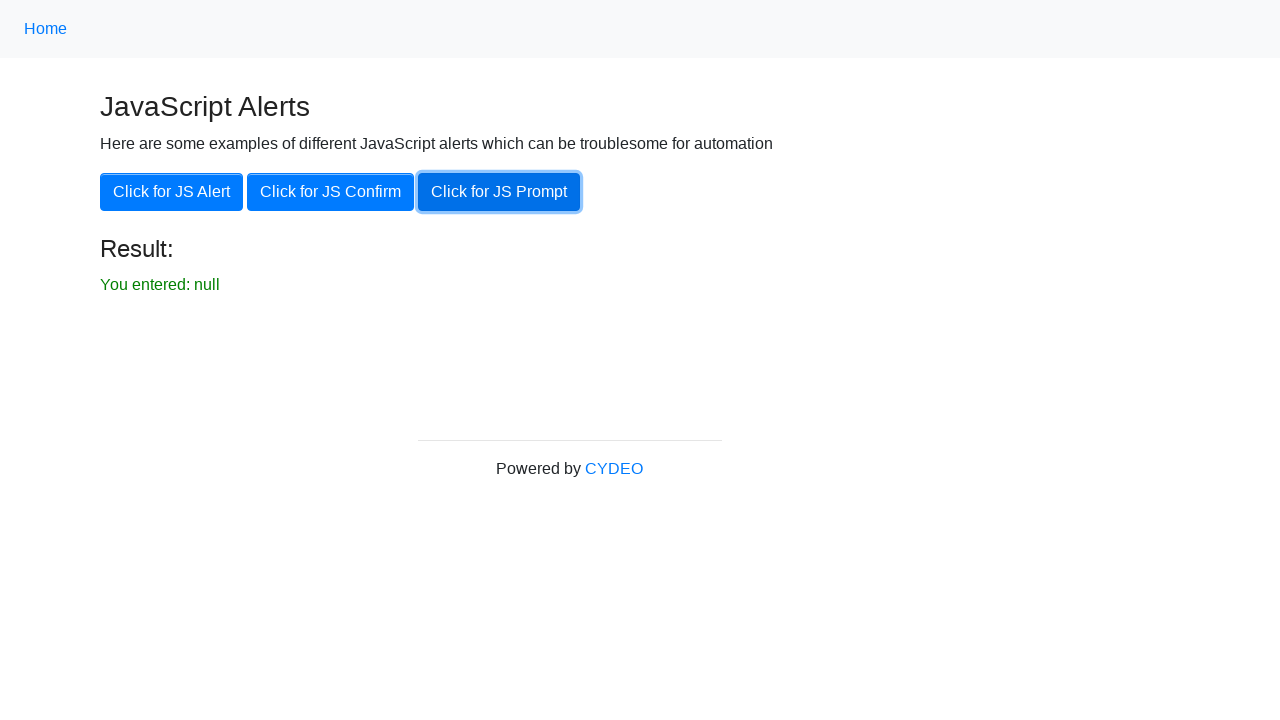

Set up dialog handler to accept prompt with text 'hello'
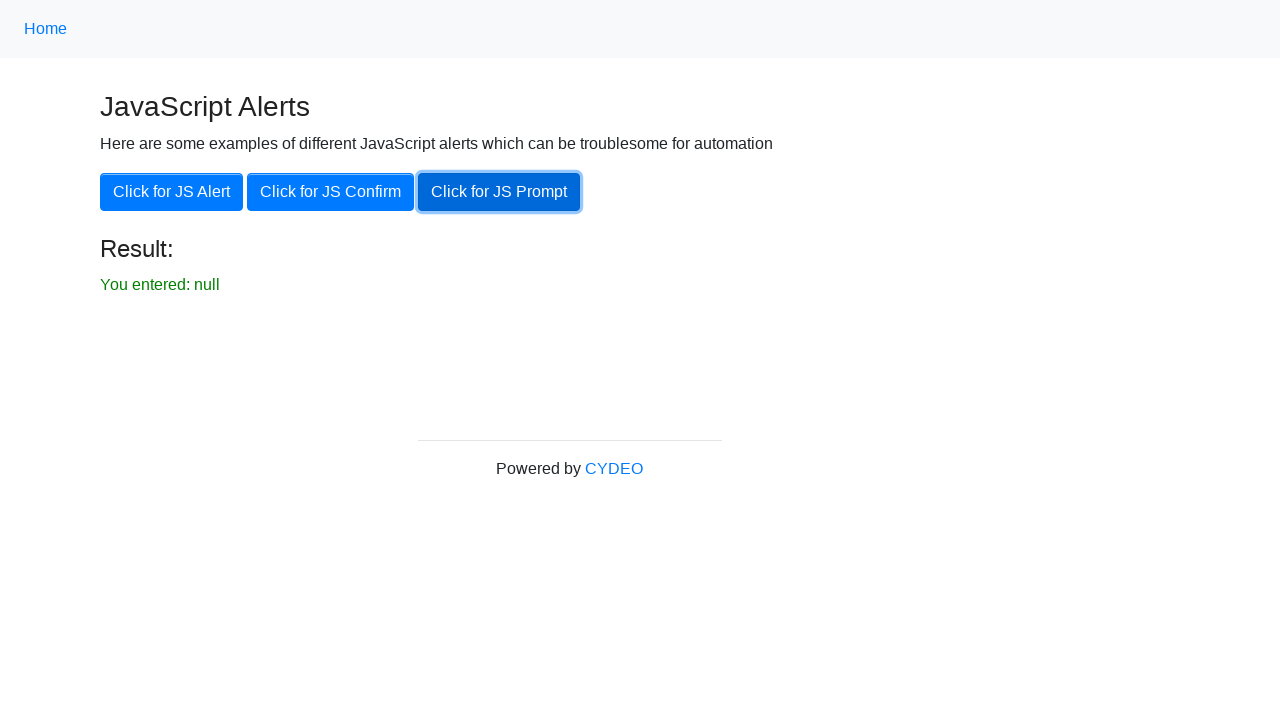

Re-clicked prompt button to trigger dialog with handler active at (499, 192) on xpath=//button[@onclick='jsPrompt()']
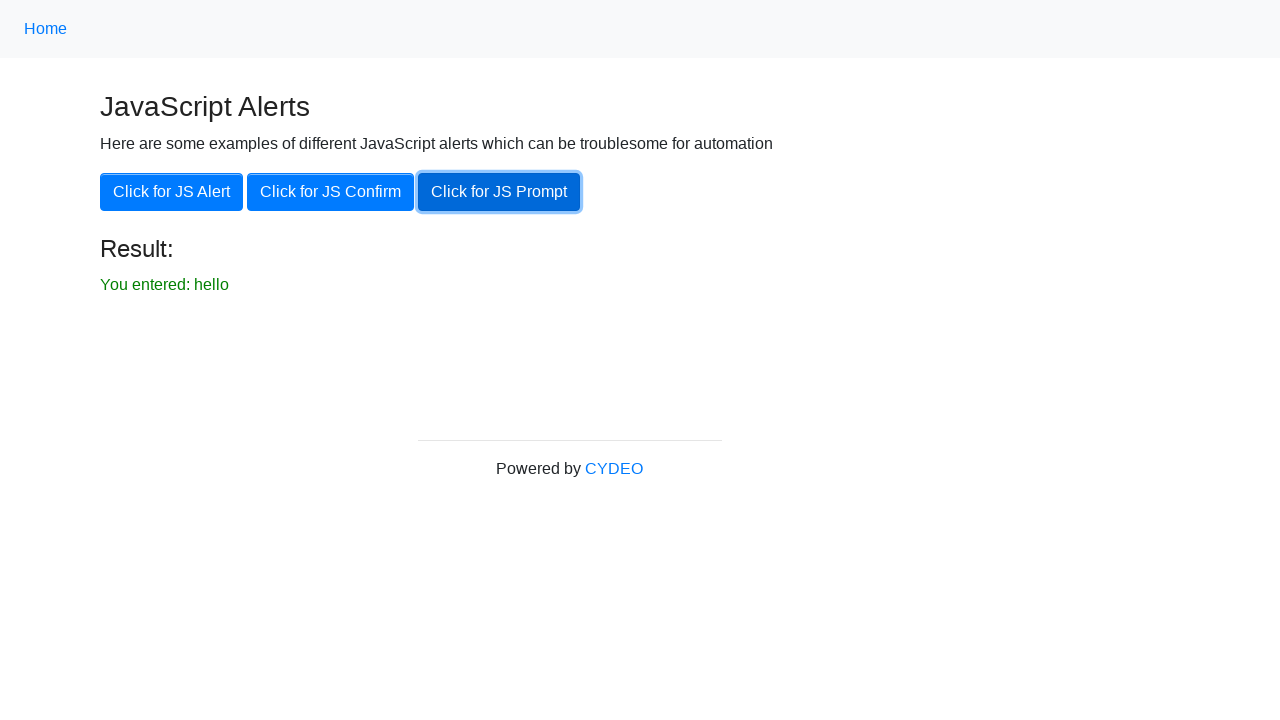

Verified result element is visible
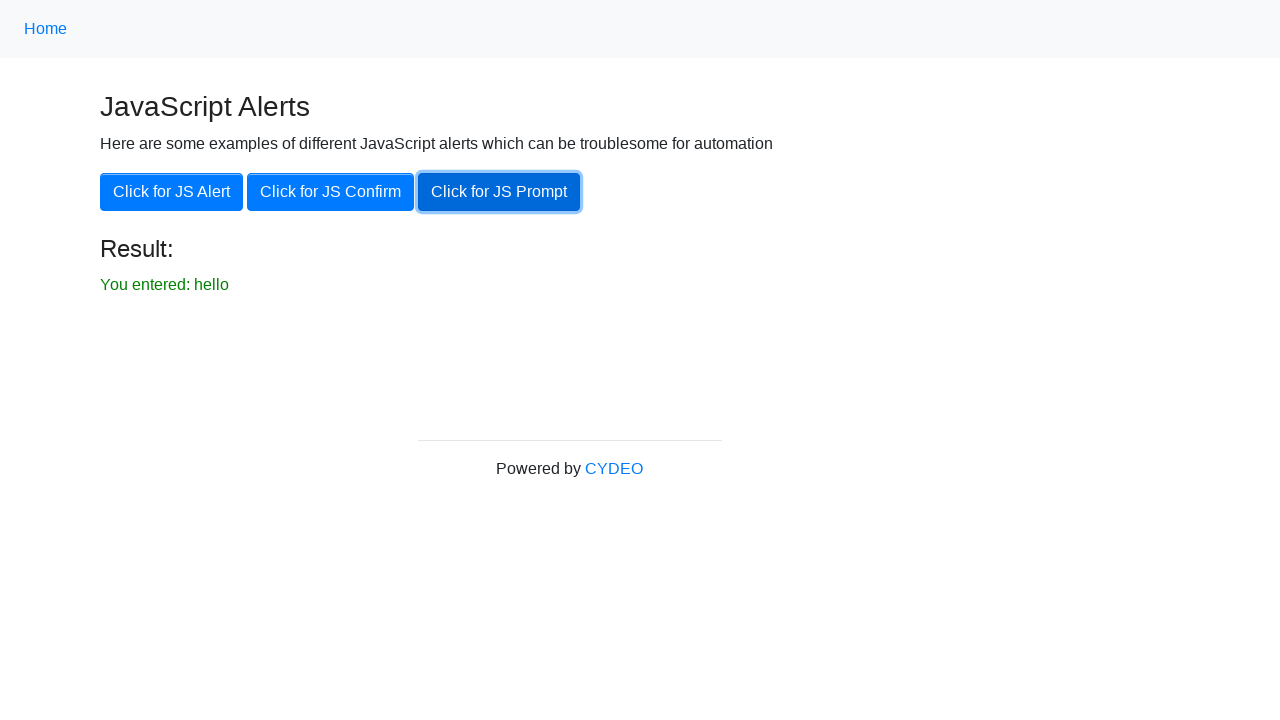

Retrieved result text content
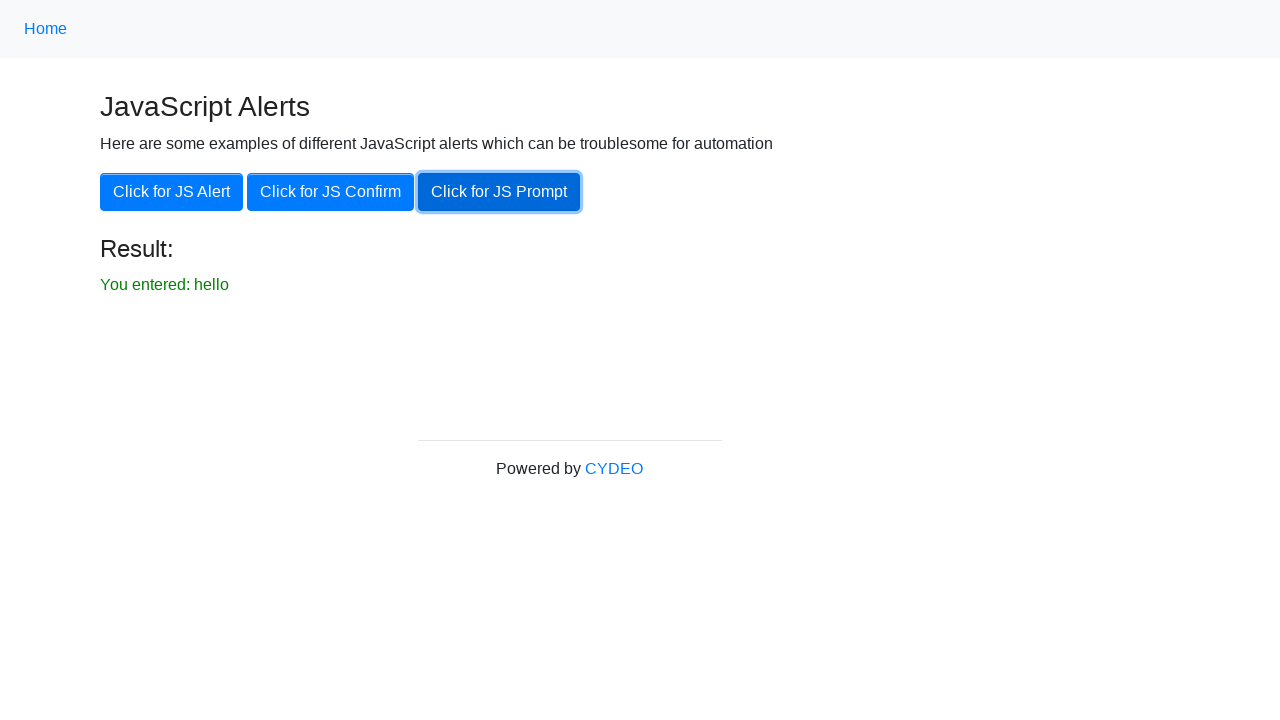

Verified result text matches expected: 'You entered: hello'
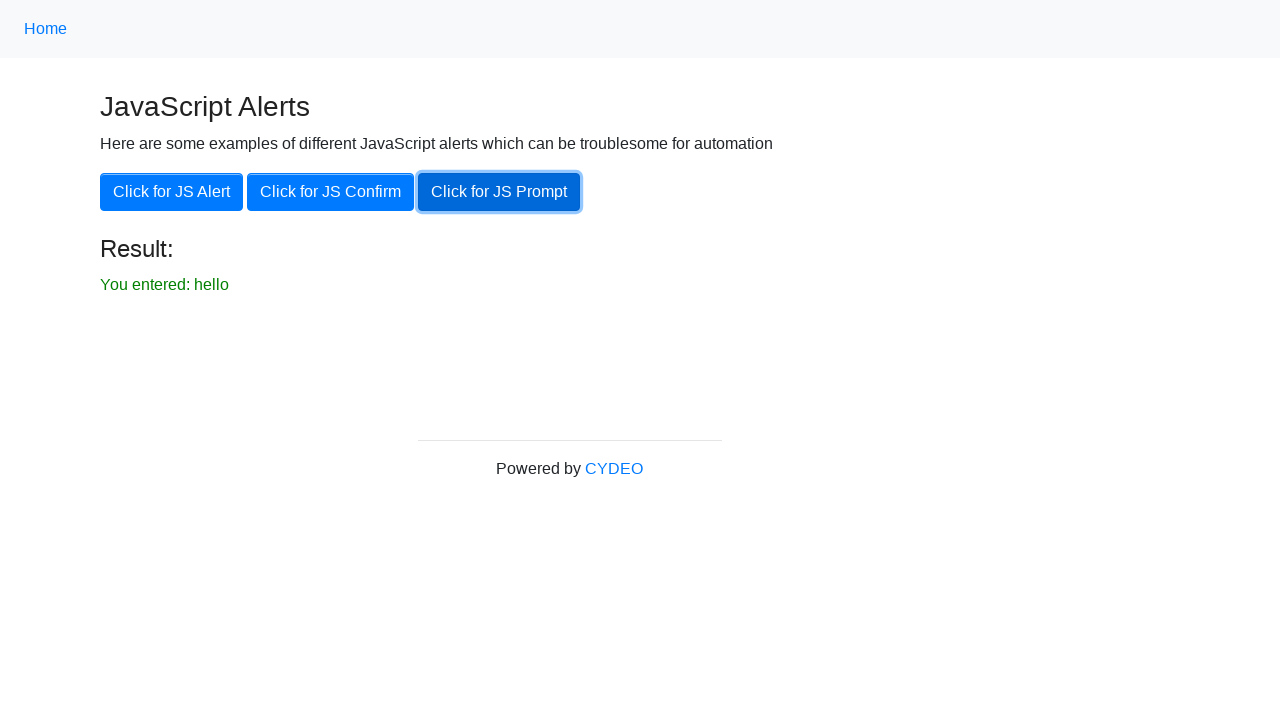

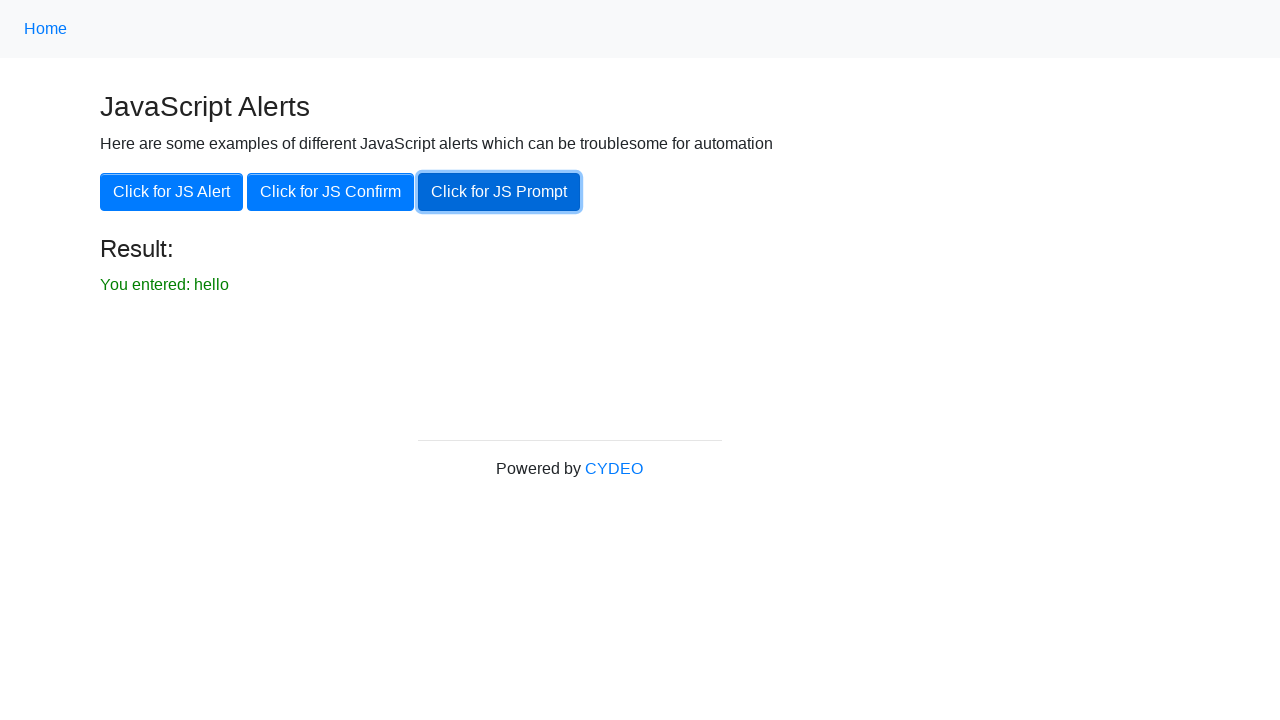